Tests navigation on a Polymer-based shop website by accessing Shadow DOM elements and clicking on a shop button link within the home page

Starting URL: https://shop.polymer-project.org/

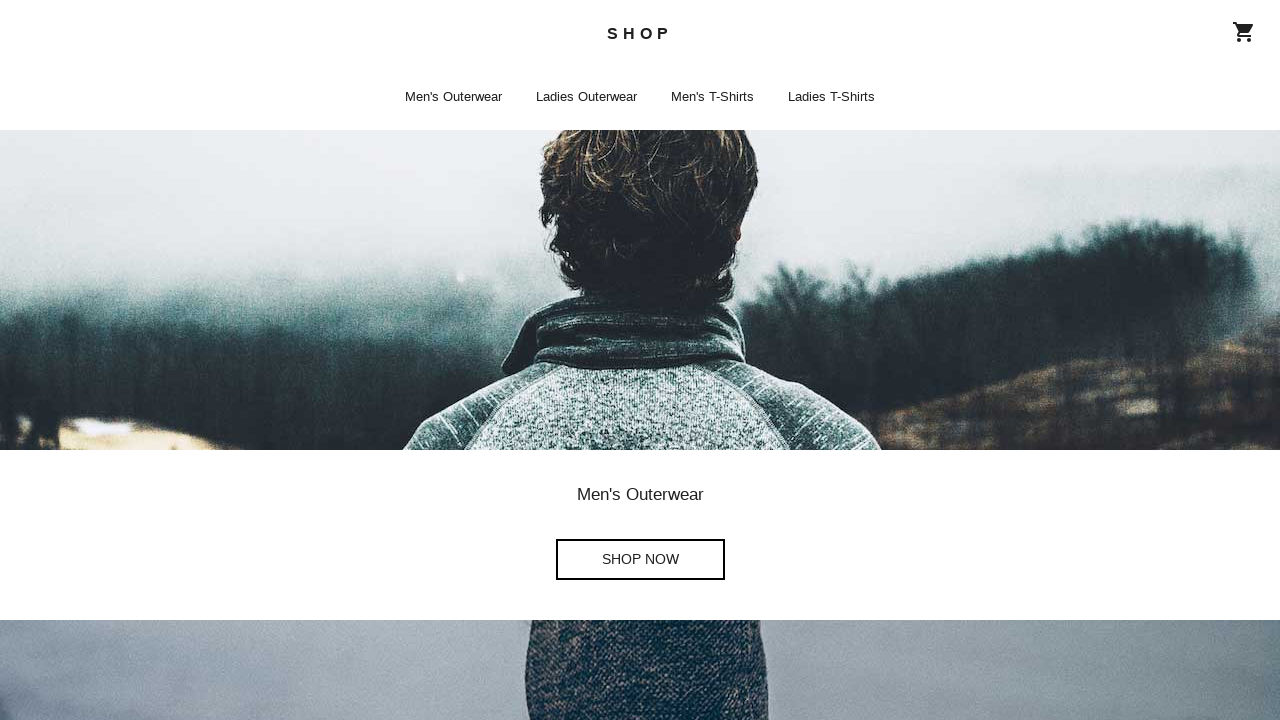

Waited for shop-app element to load
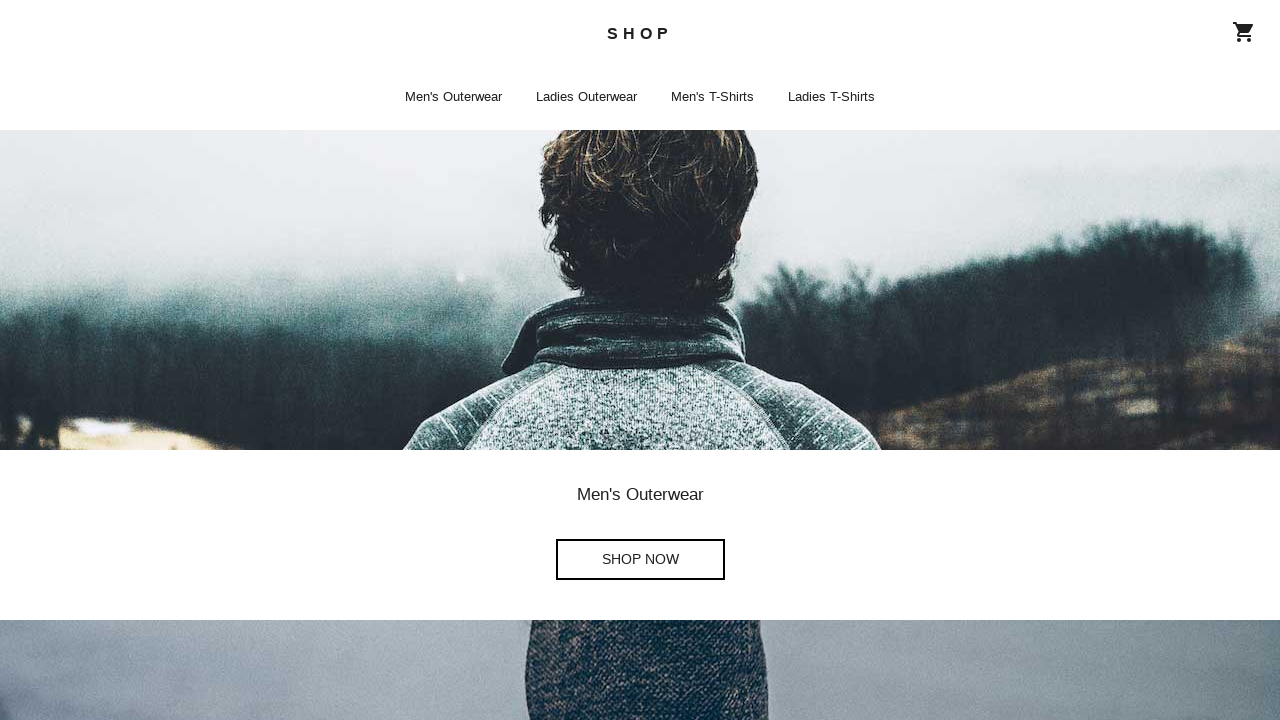

Clicked shop button link within Shadow DOM hierarchy on home page at (640, 360) on shop-app >> iron-pages >> [name='home'] >> div:nth-child(3) > shop-button > a
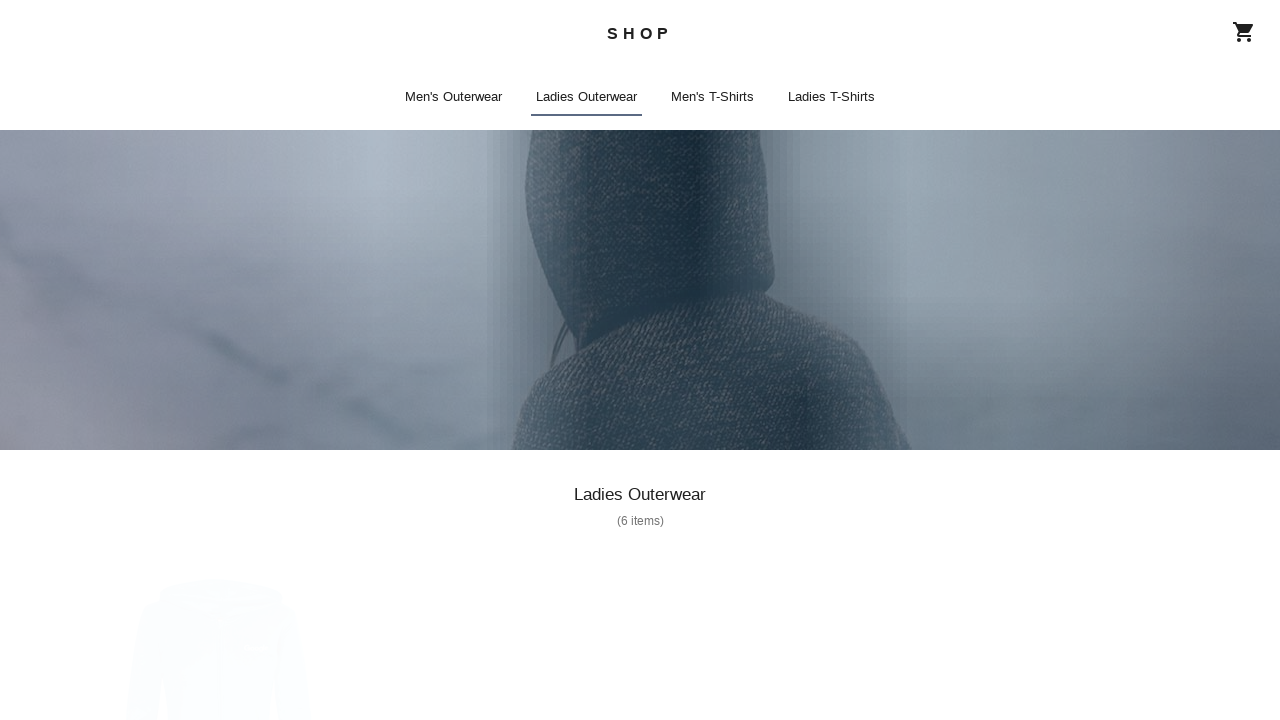

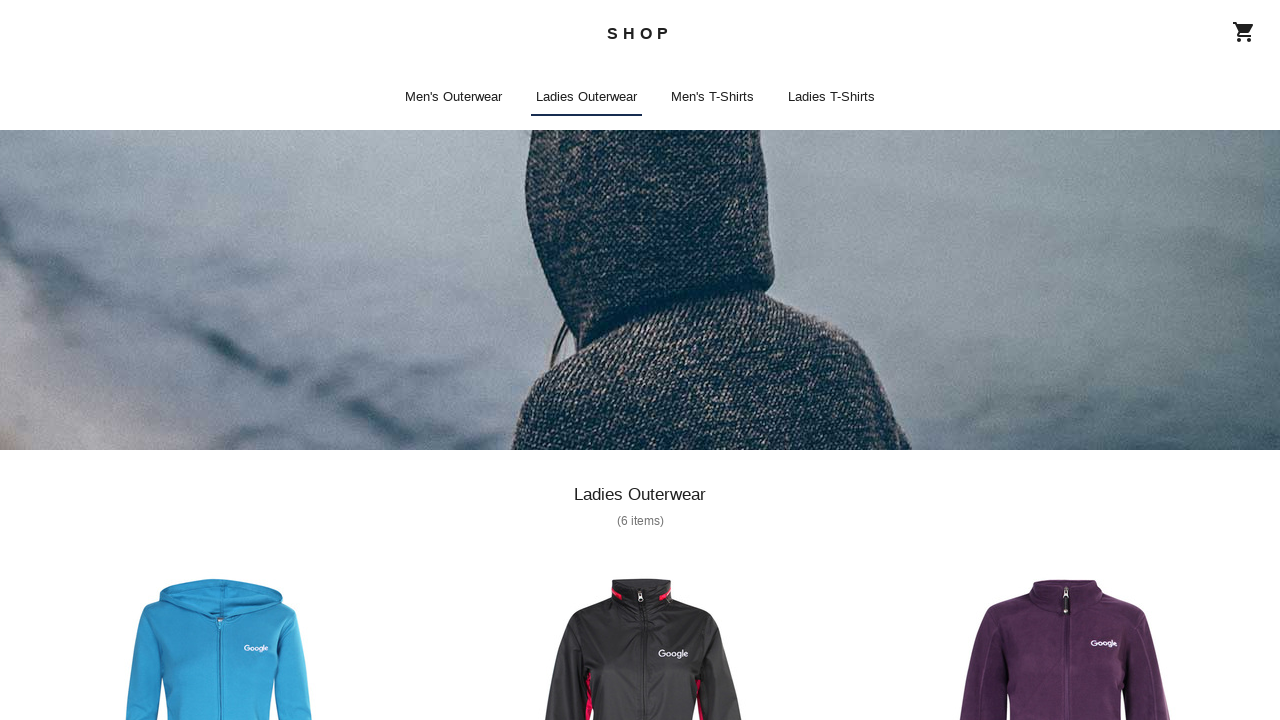